Tests file upload functionality by selecting a file using the file input, clicking the upload button, and verifying the success message is displayed.

Starting URL: http://the-internet.herokuapp.com/upload

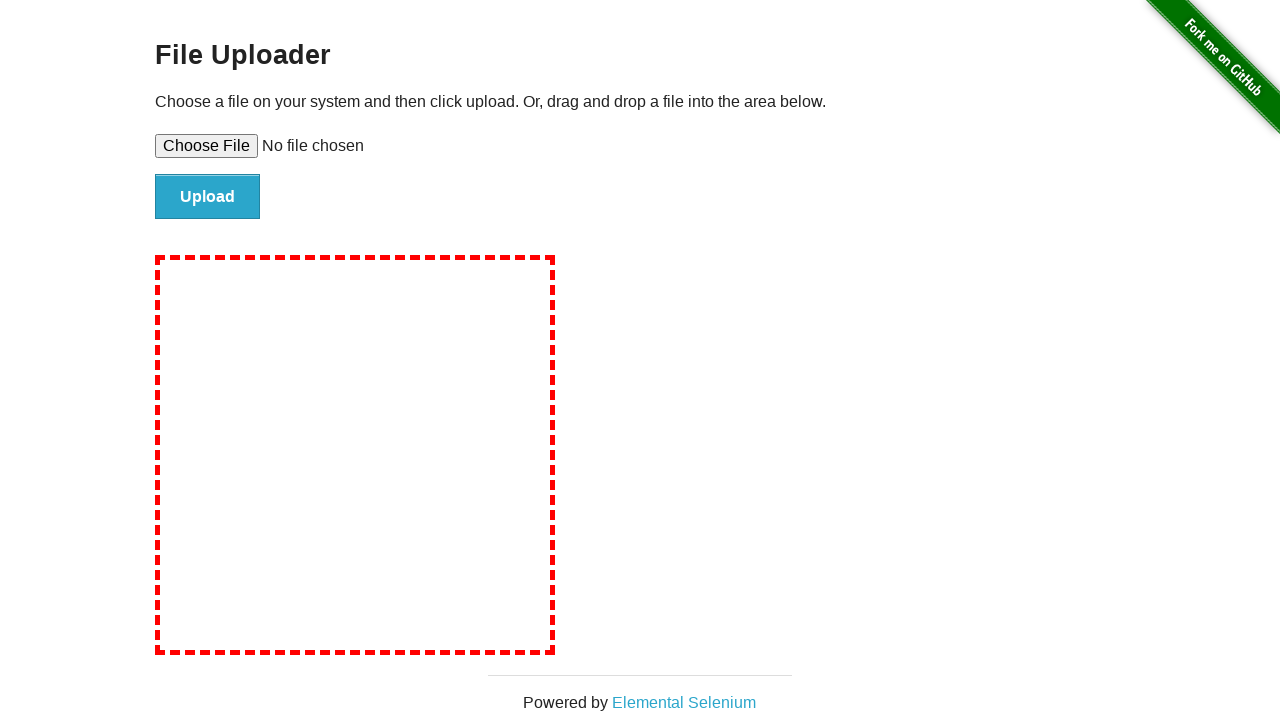

Created temporary test file for upload
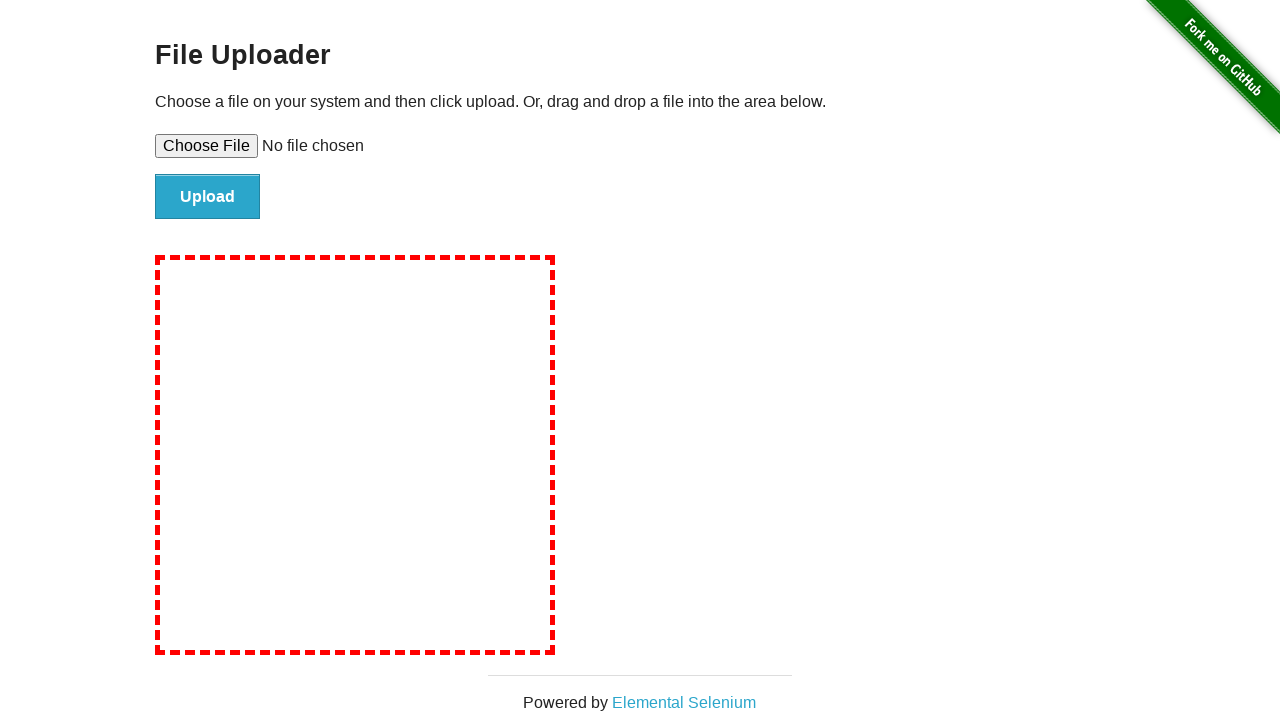

Selected file for upload using file input
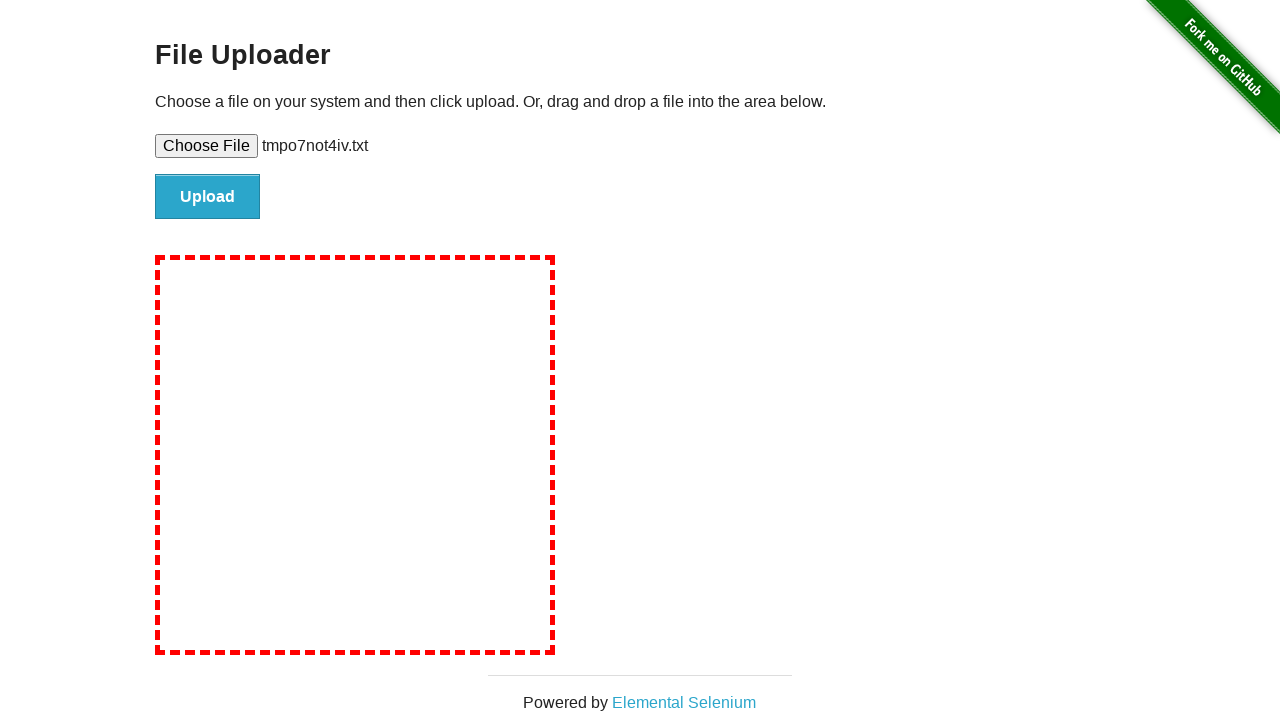

Clicked upload button at (208, 197) on #file-submit
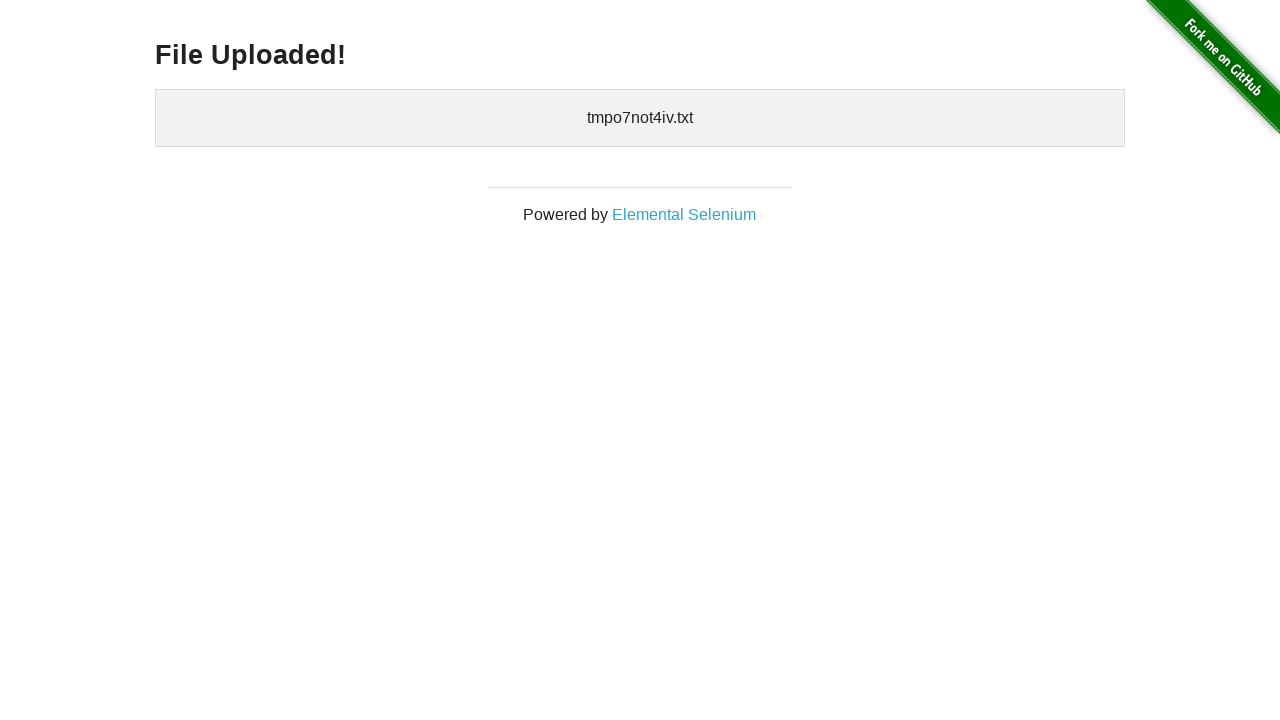

Verified success message 'File Uploaded!' is displayed
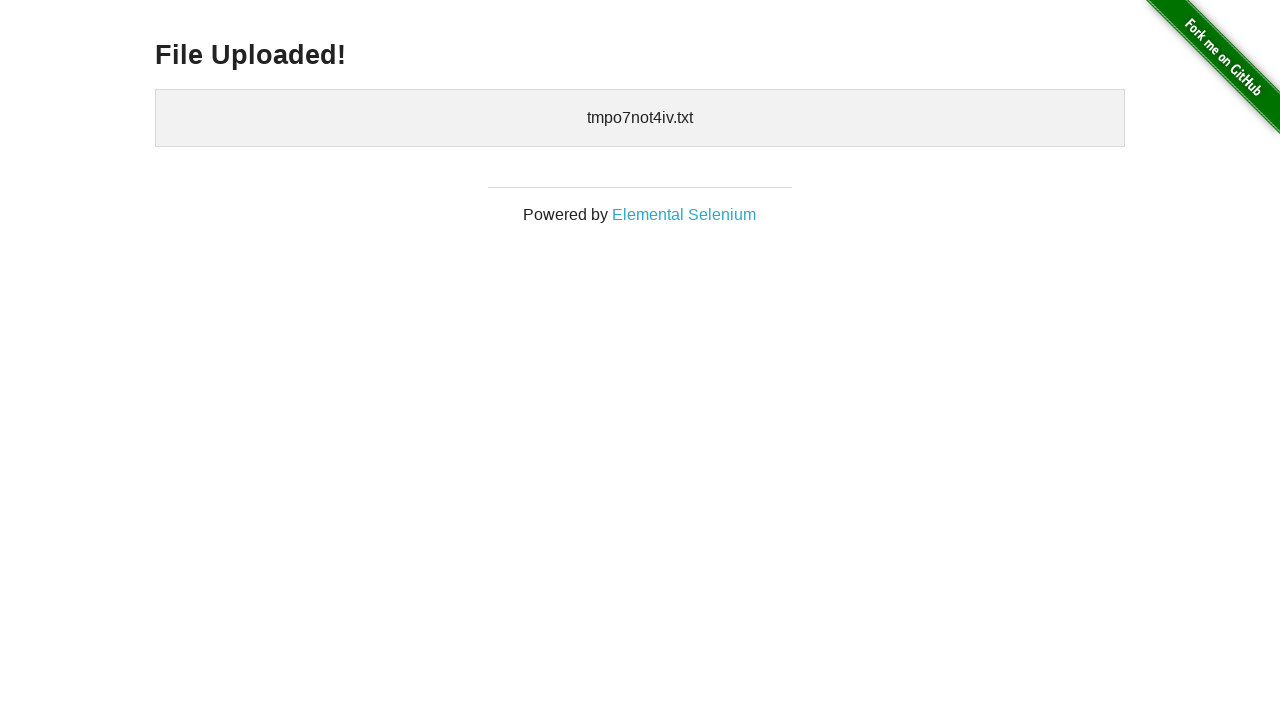

Cleaned up temporary test file
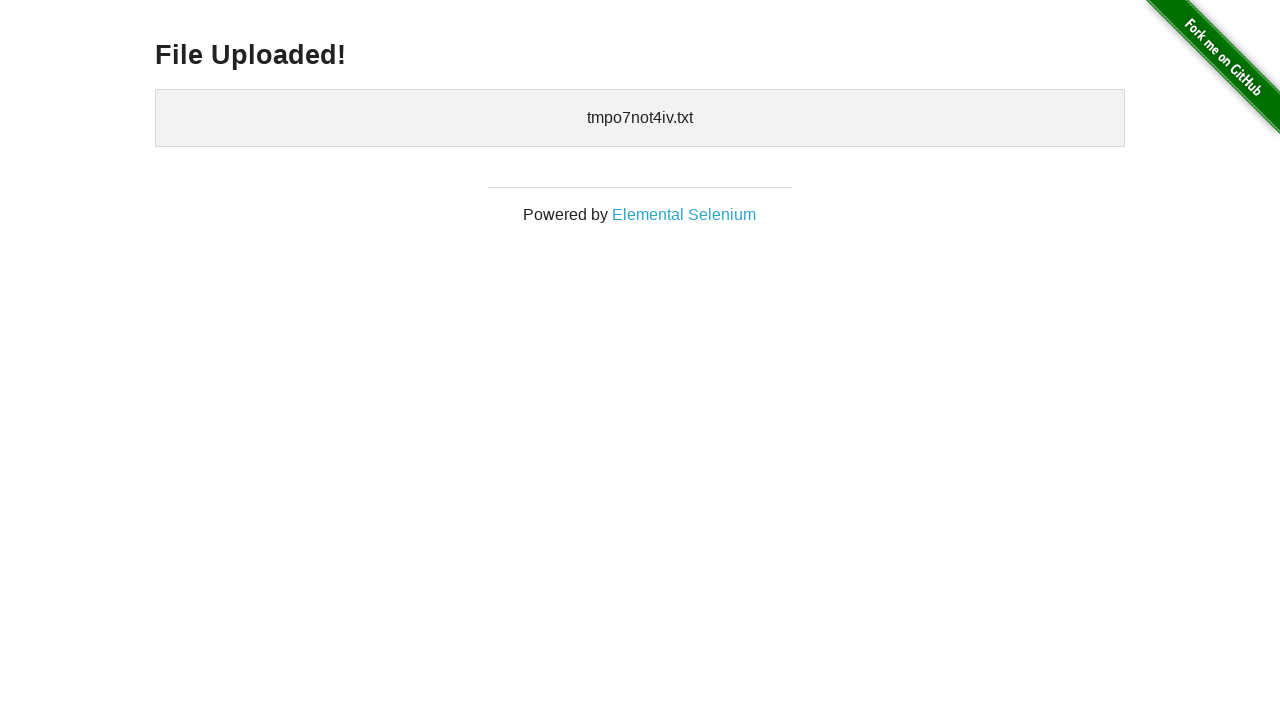

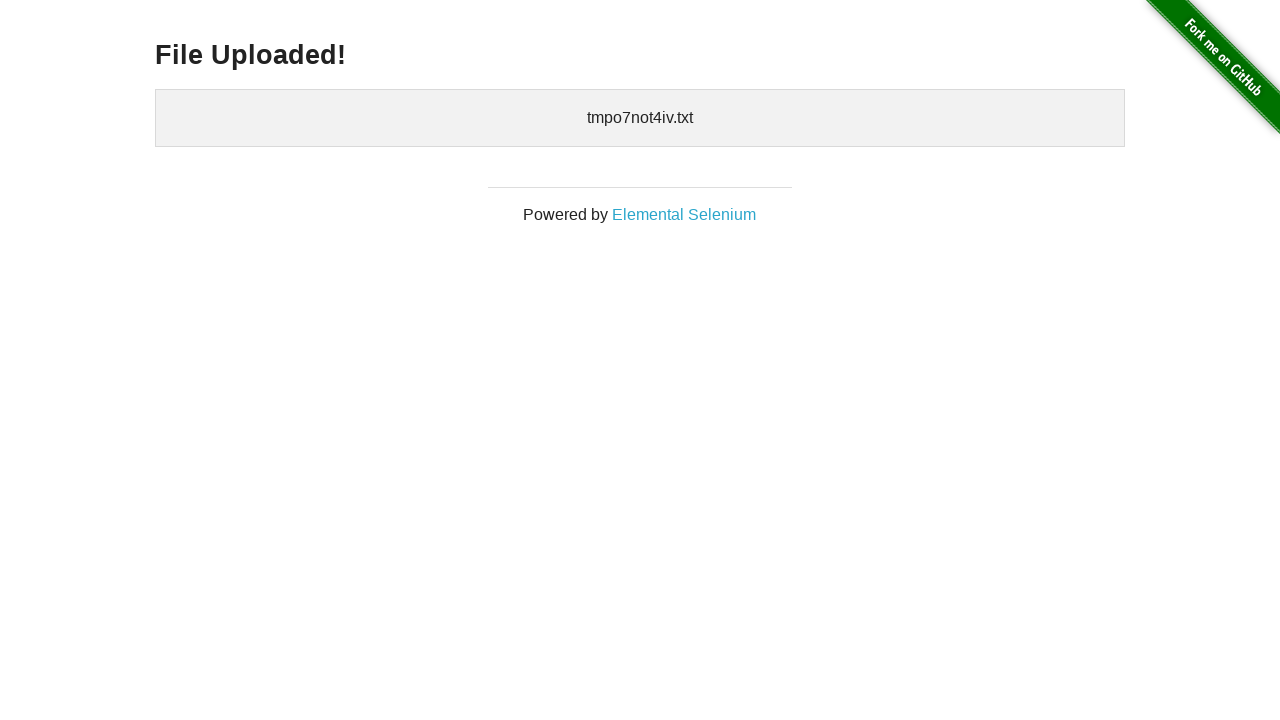